Tests GitHub repository search and navigation to issues tab to verify issue #1 exists

Starting URL: https://github.com

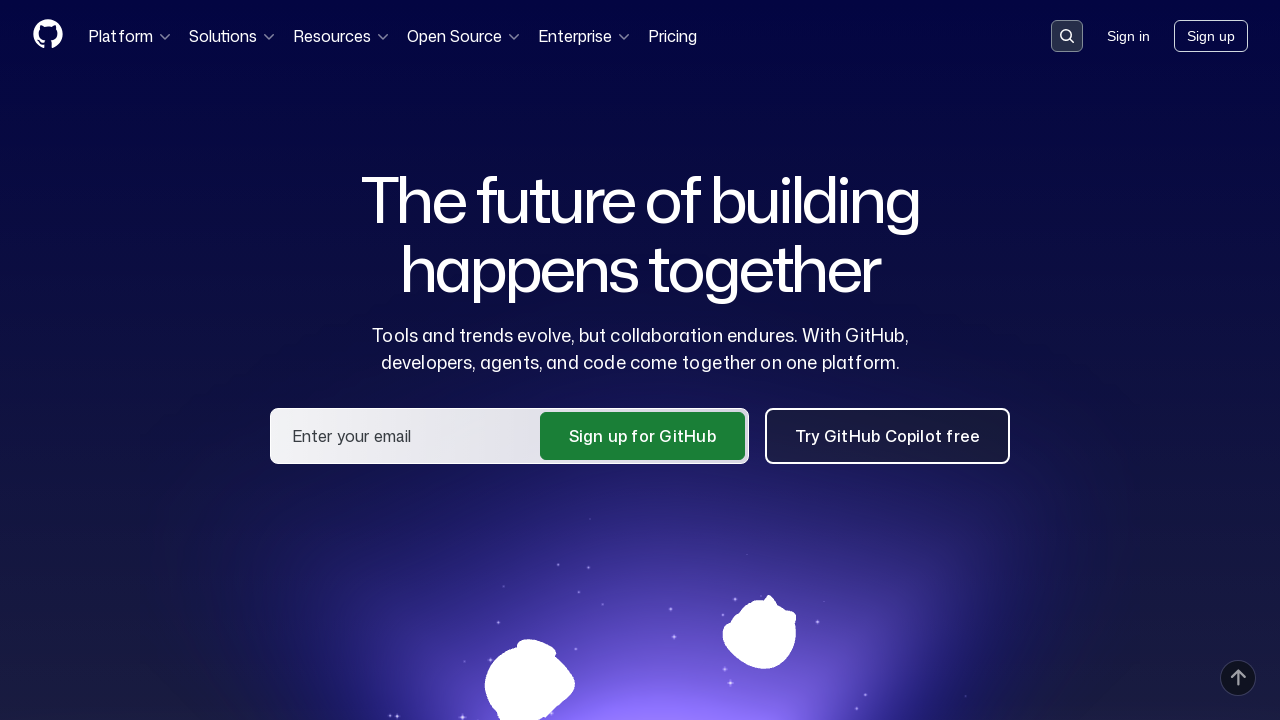

Clicked search button on GitHub homepage at (1067, 36) on [data-target='qbsearch-input.inputButton']
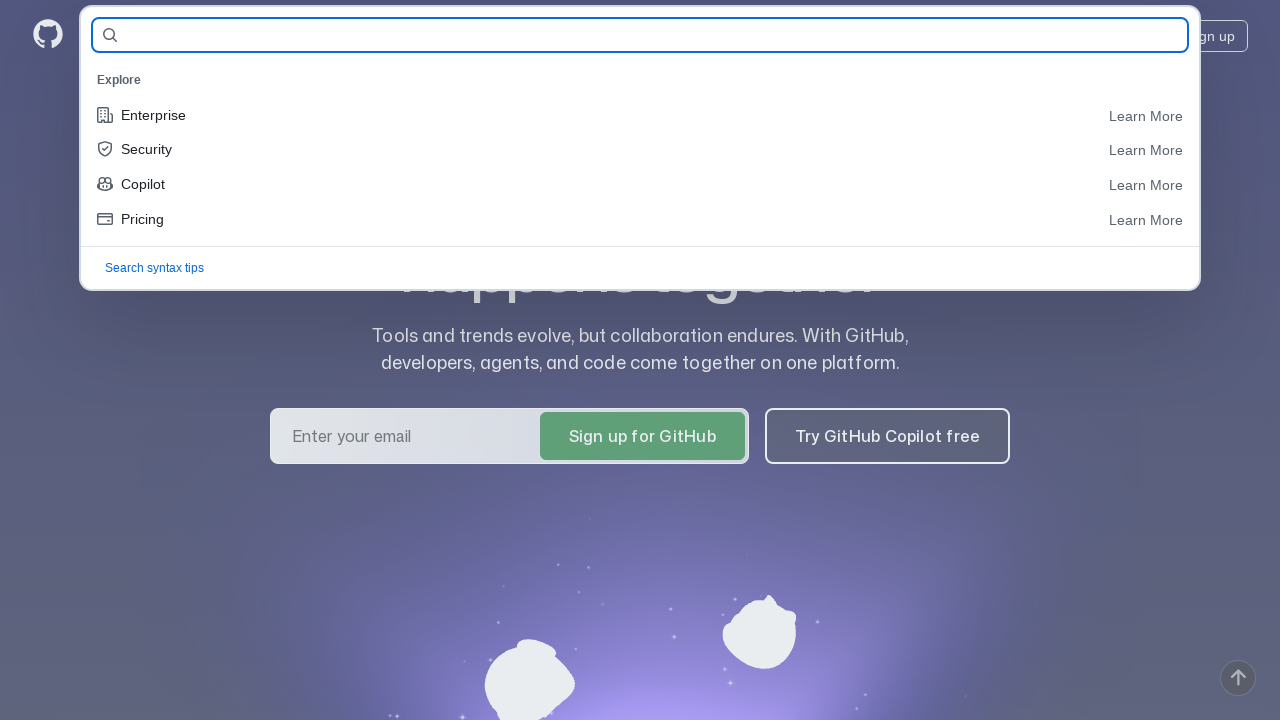

Filled search field with repository name 'MishkaKovalQA/skills-copilot-codespaces-vscode' on #query-builder-test
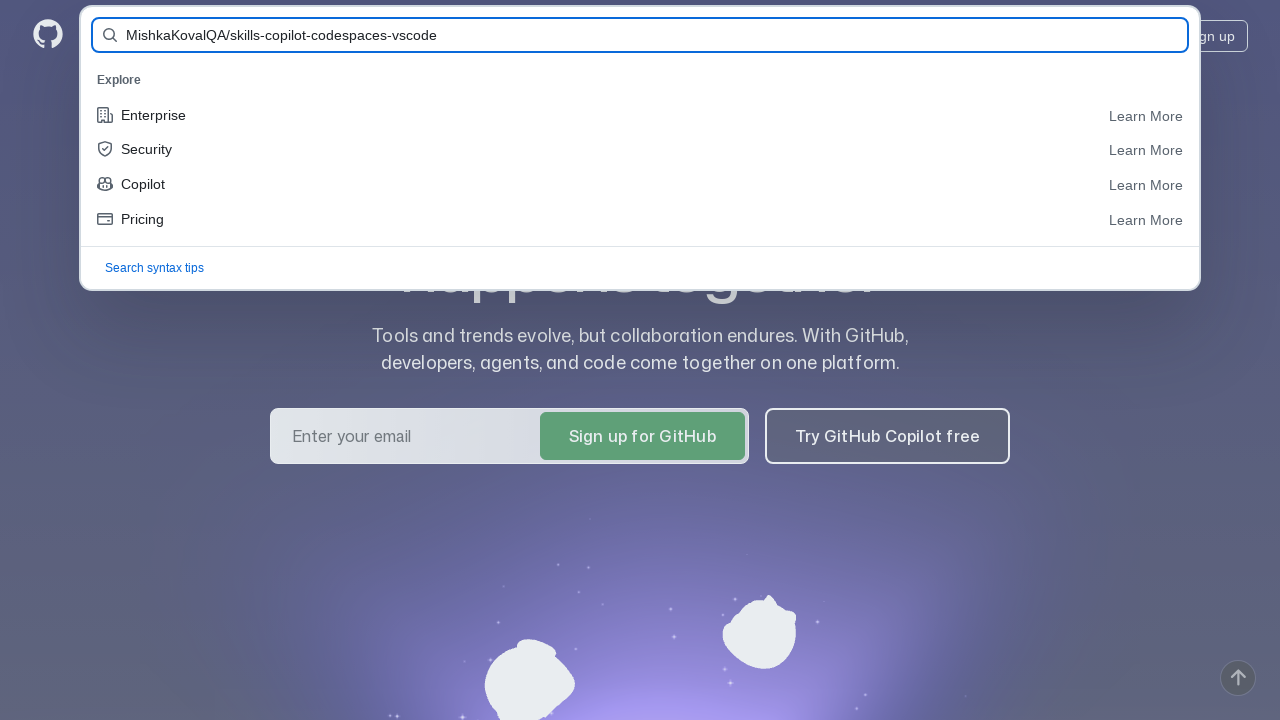

Pressed Enter to search for repository on #query-builder-test
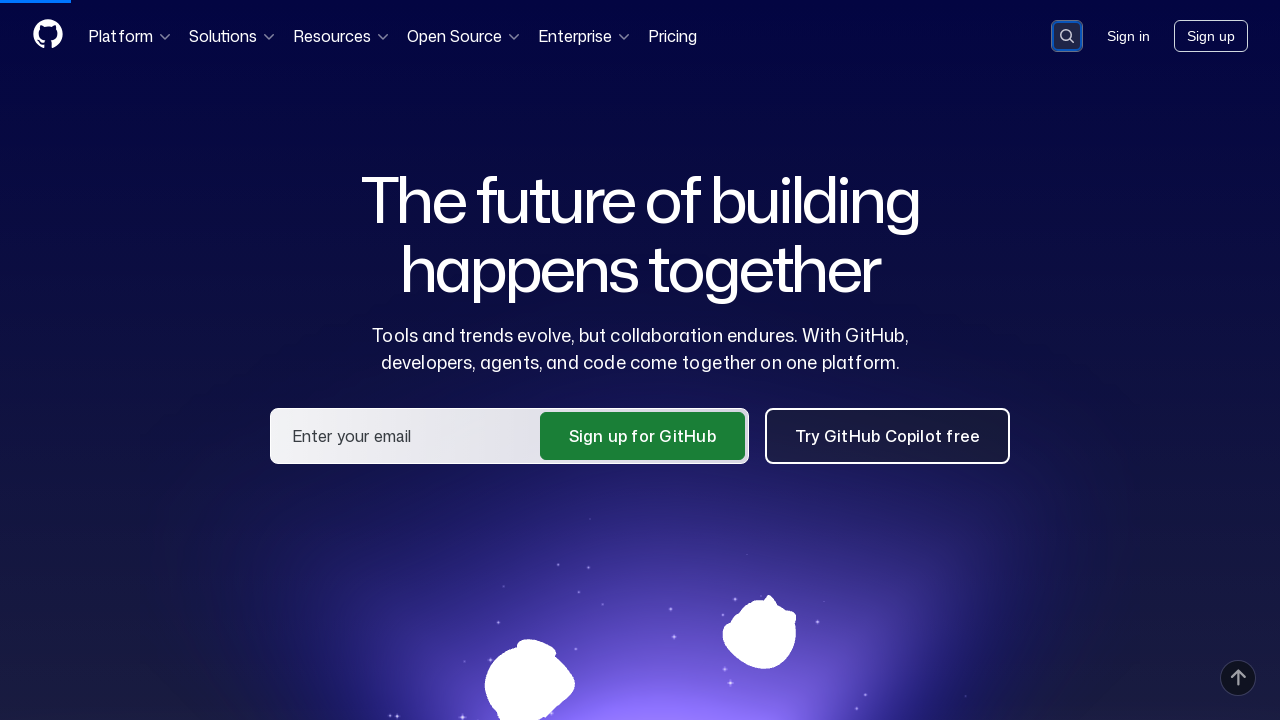

Clicked on repository link from search results at (558, 161) on a:has-text('MishkaKovalQA/skills-copilot-codespaces-vscode')
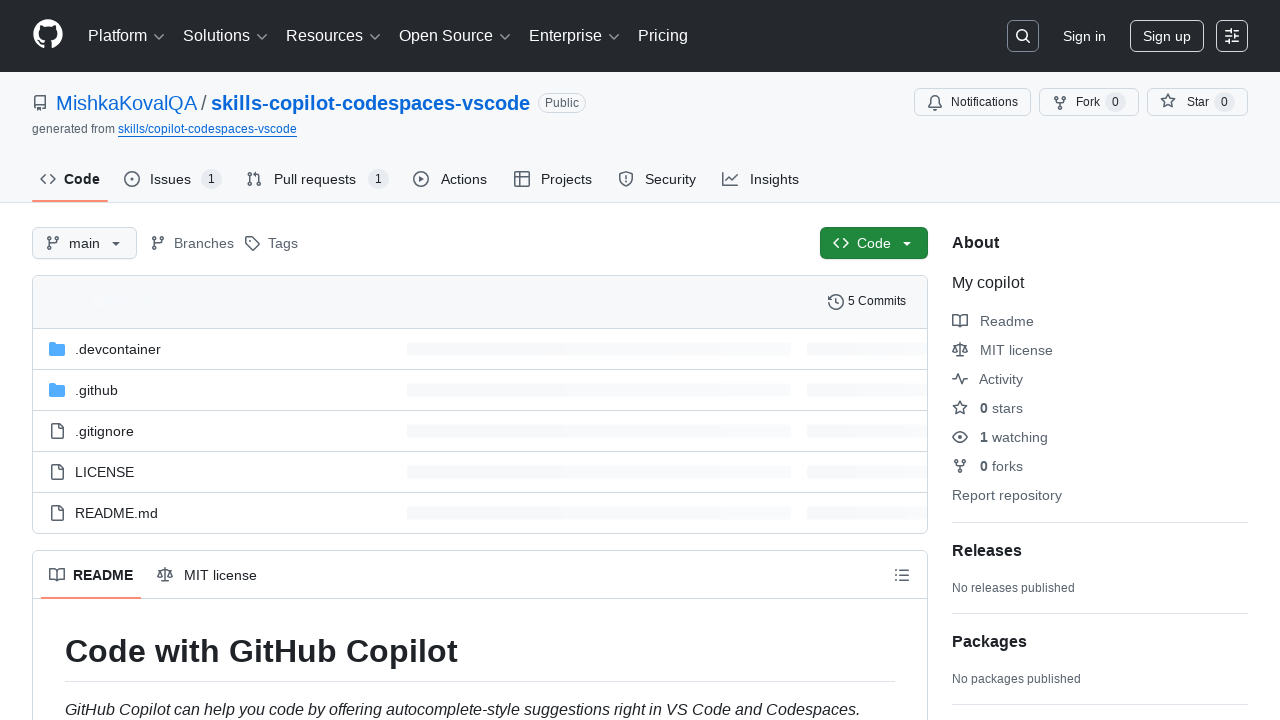

Clicked on Issues tab in repository at (173, 179) on #issues-tab
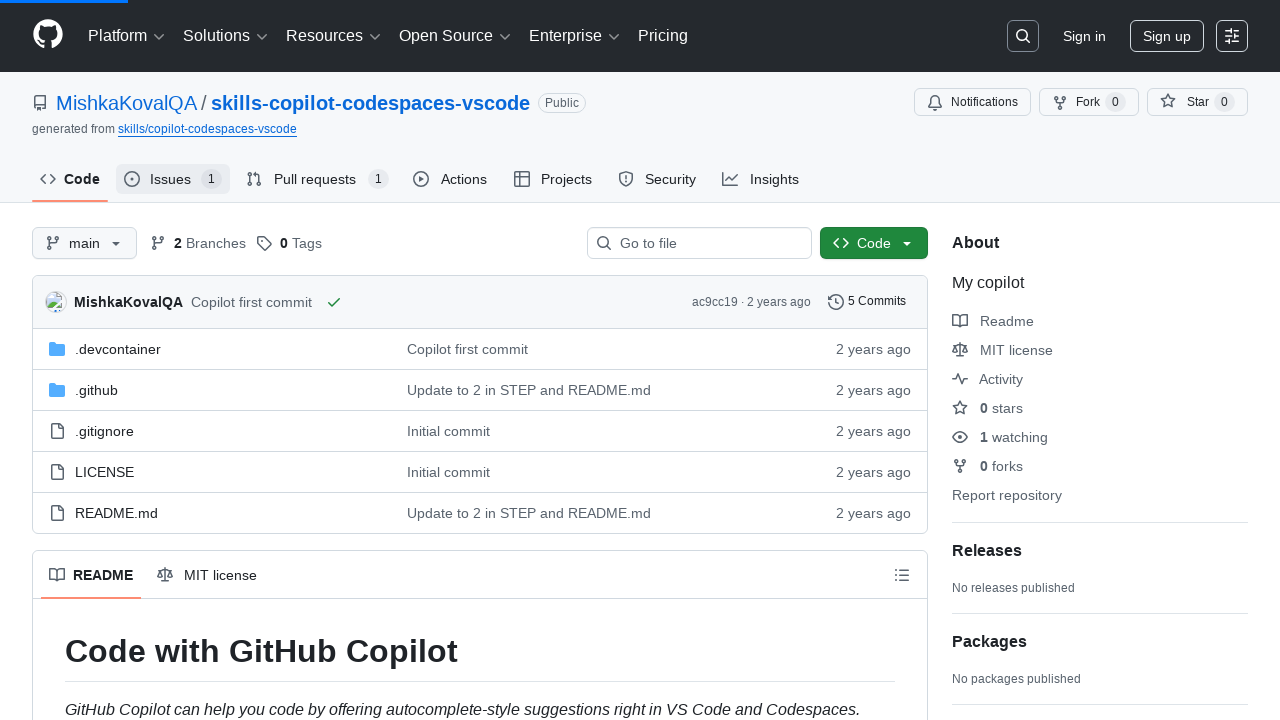

Verified issue #1 is visible on the Issues tab
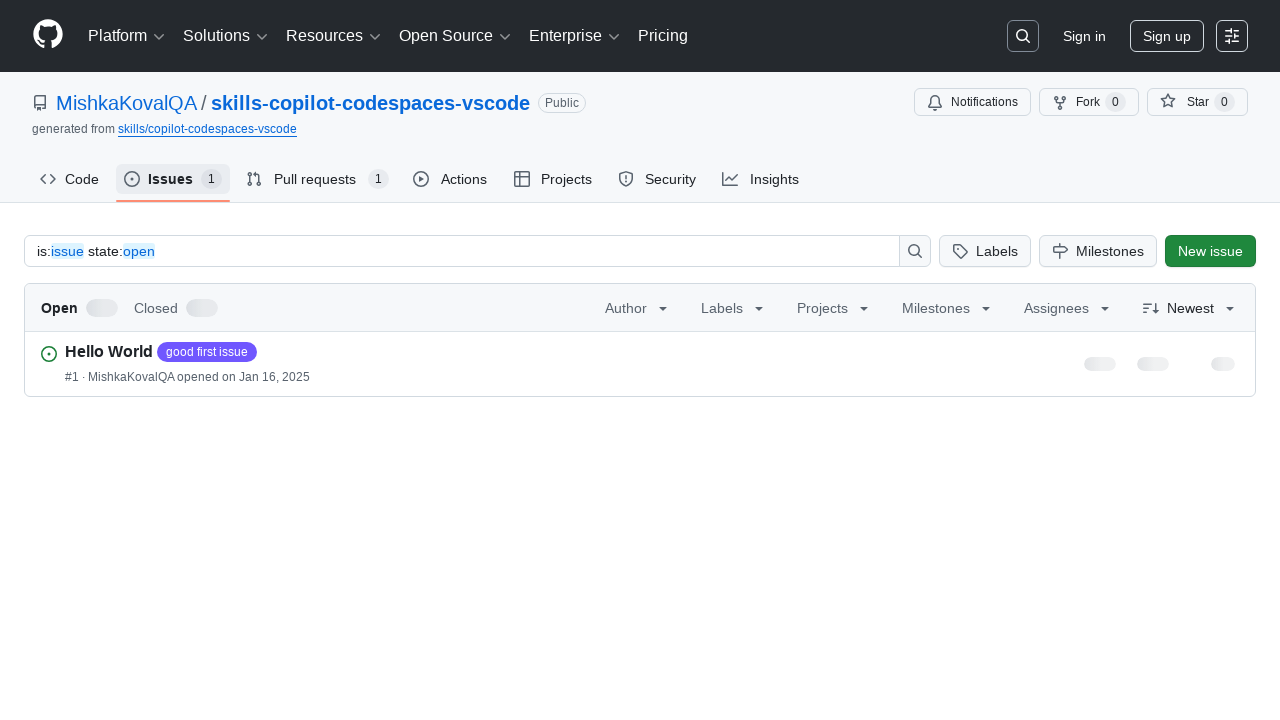

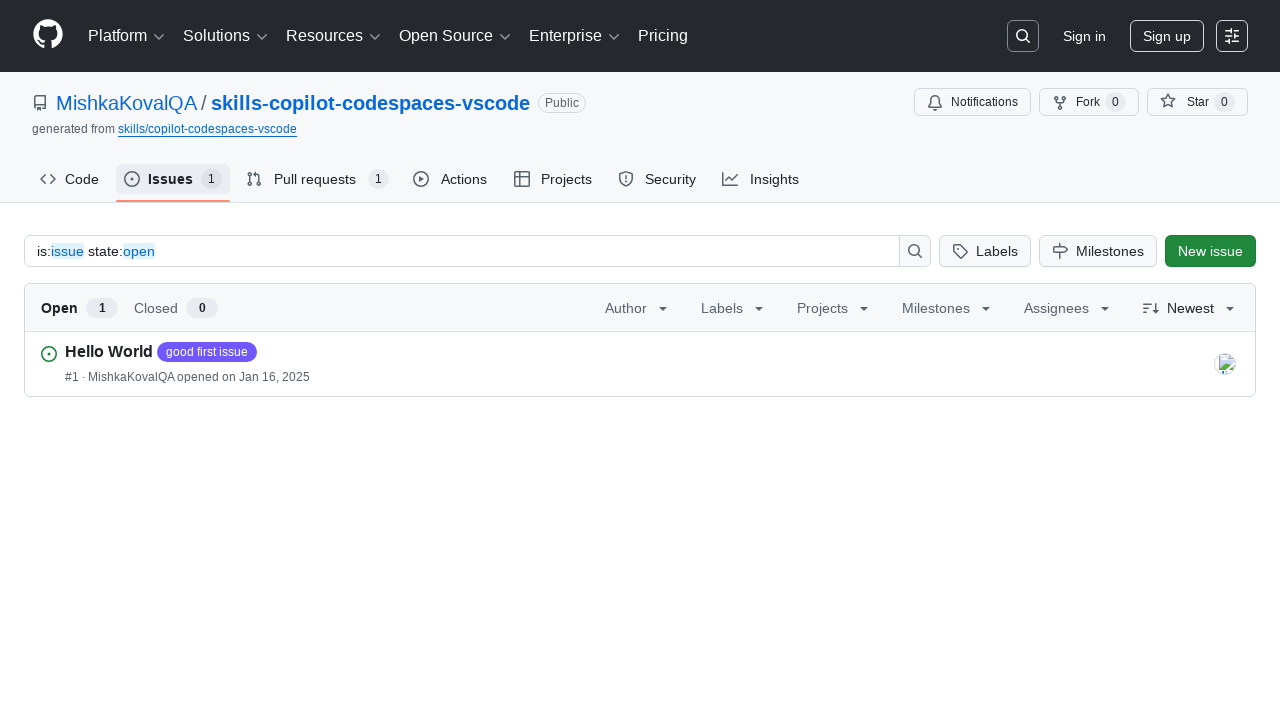